Navigates through footer links to verify they are accessible

Starting URL: https://rahulshettyacademy.com/AutomationPractice/

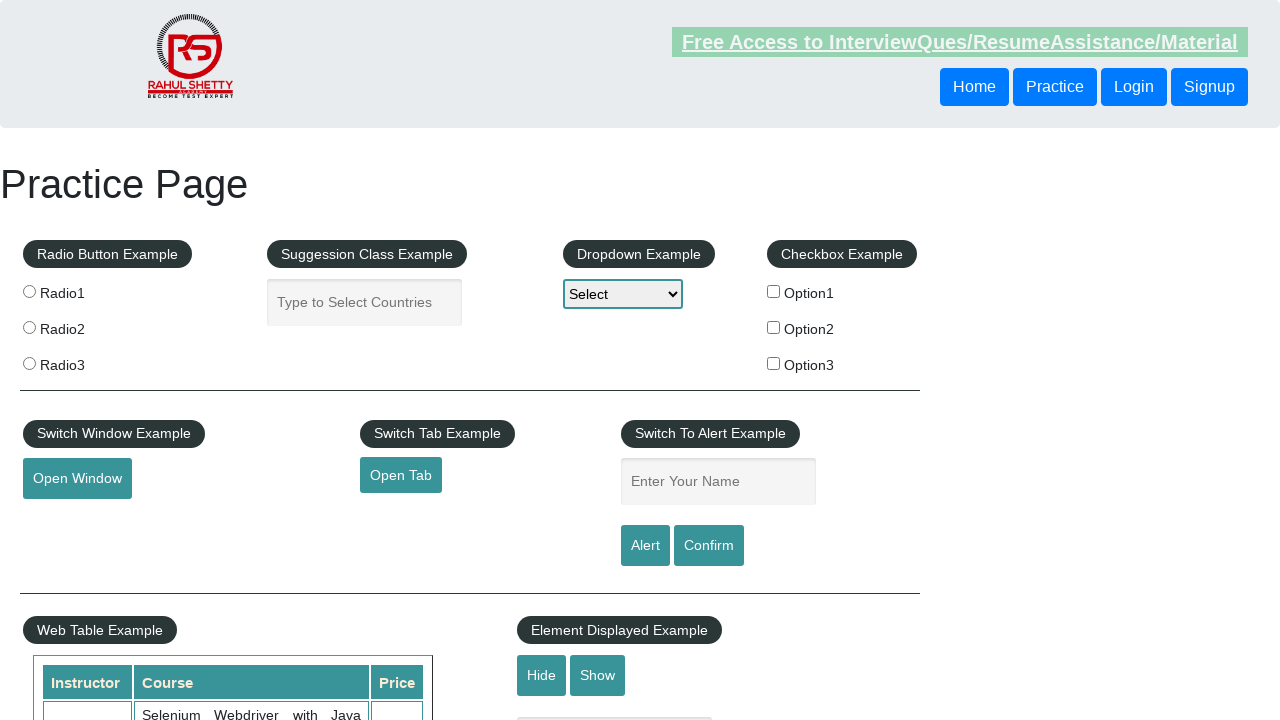

Navigated to AutomationPractice homepage
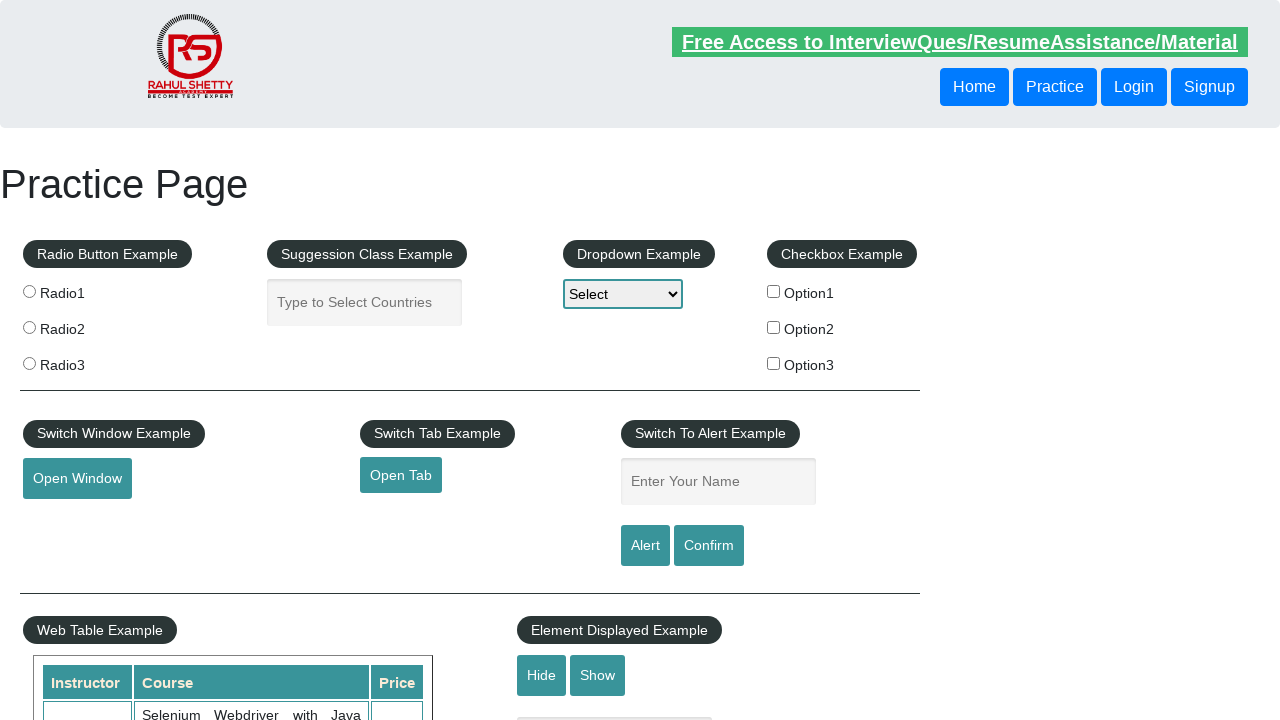

Retrieved all footer links from the page
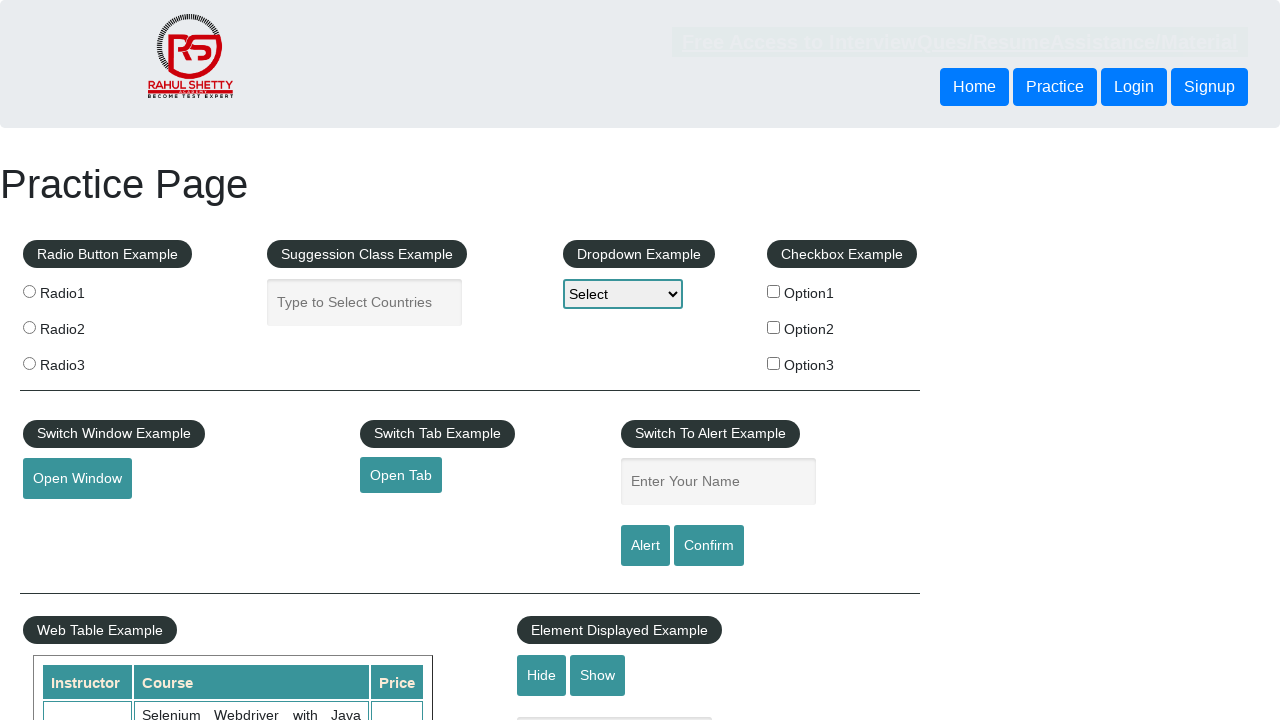

Located footer link #1
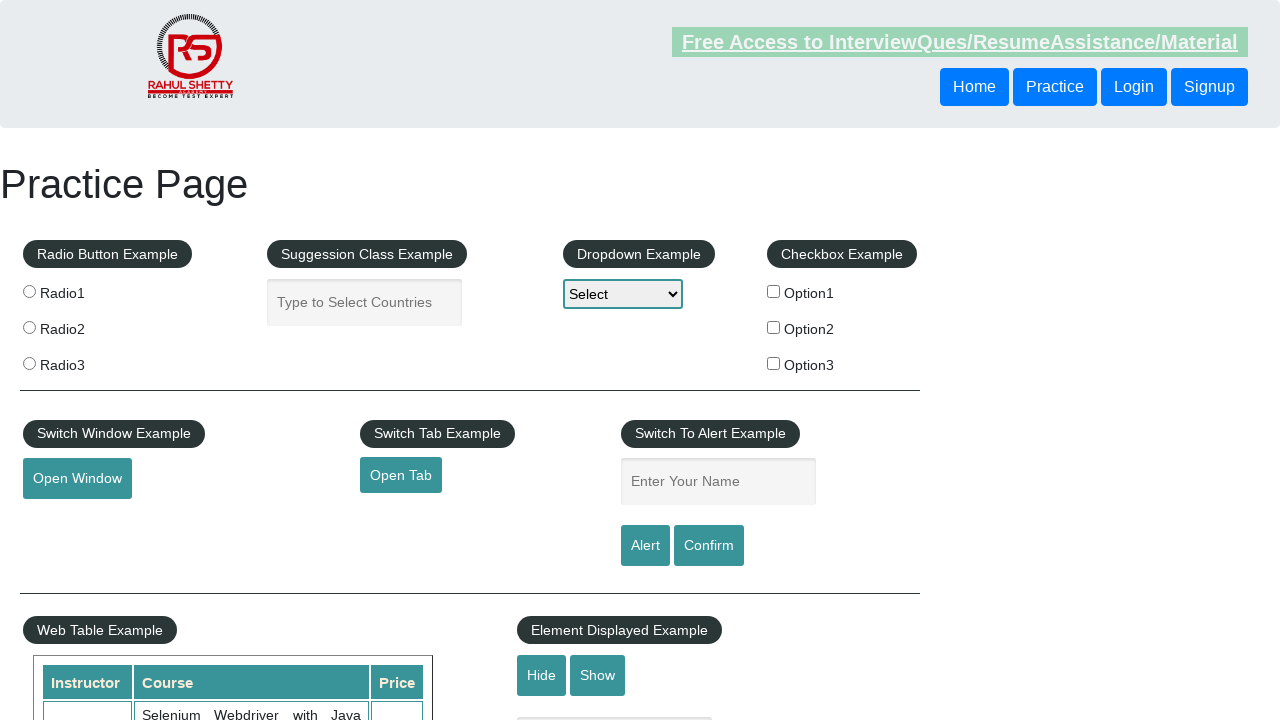

Footer link #1 is visible
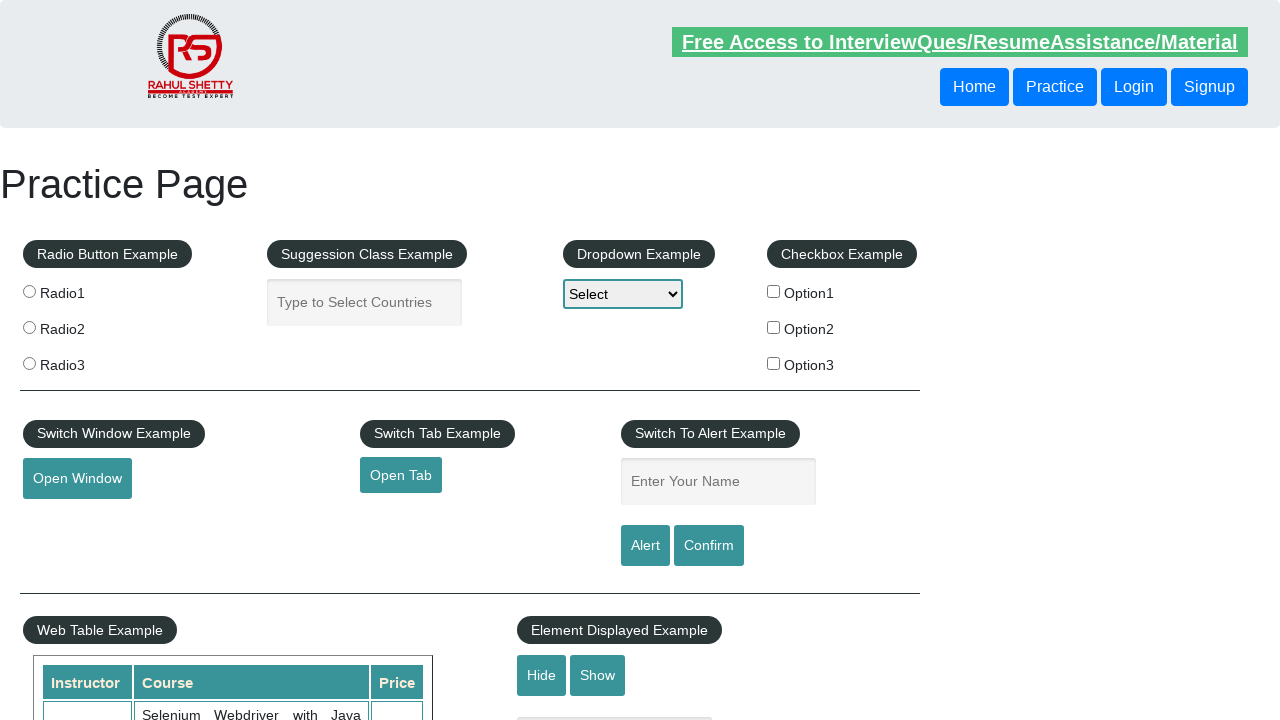

Clicked footer link #1 at (157, 482) on .gf-li a >> nth=0
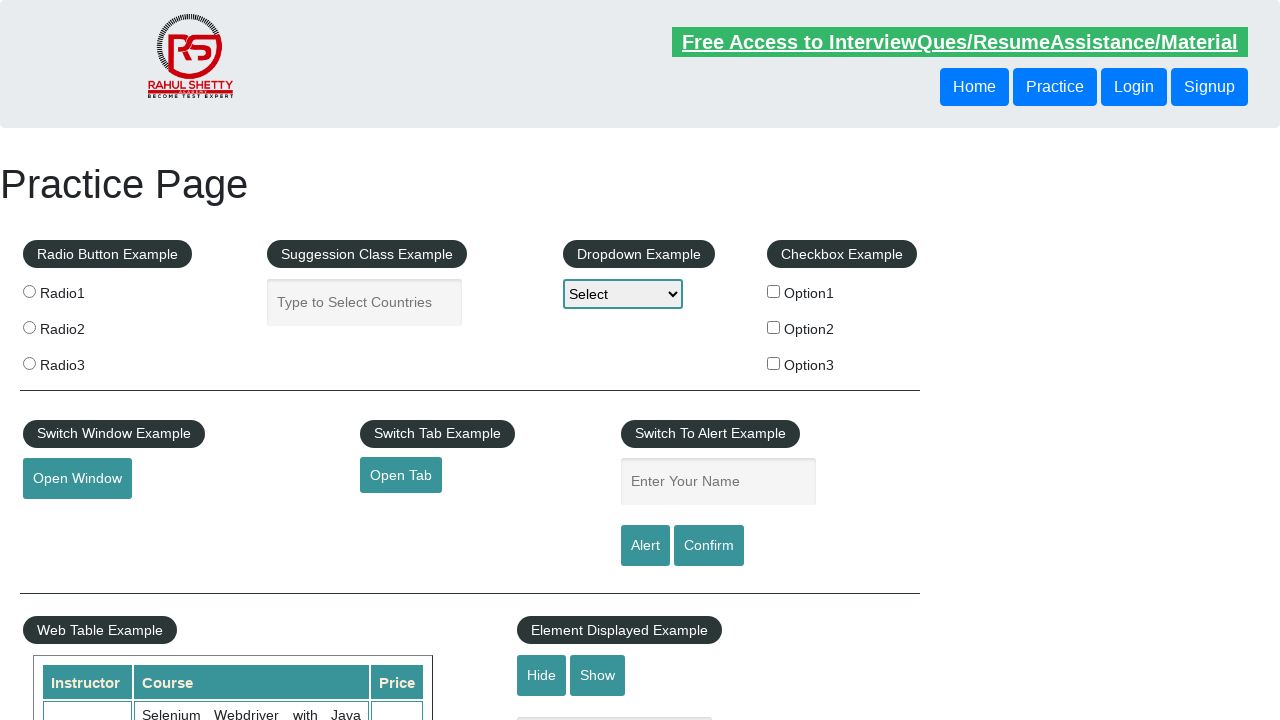

Navigated back from footer link #1
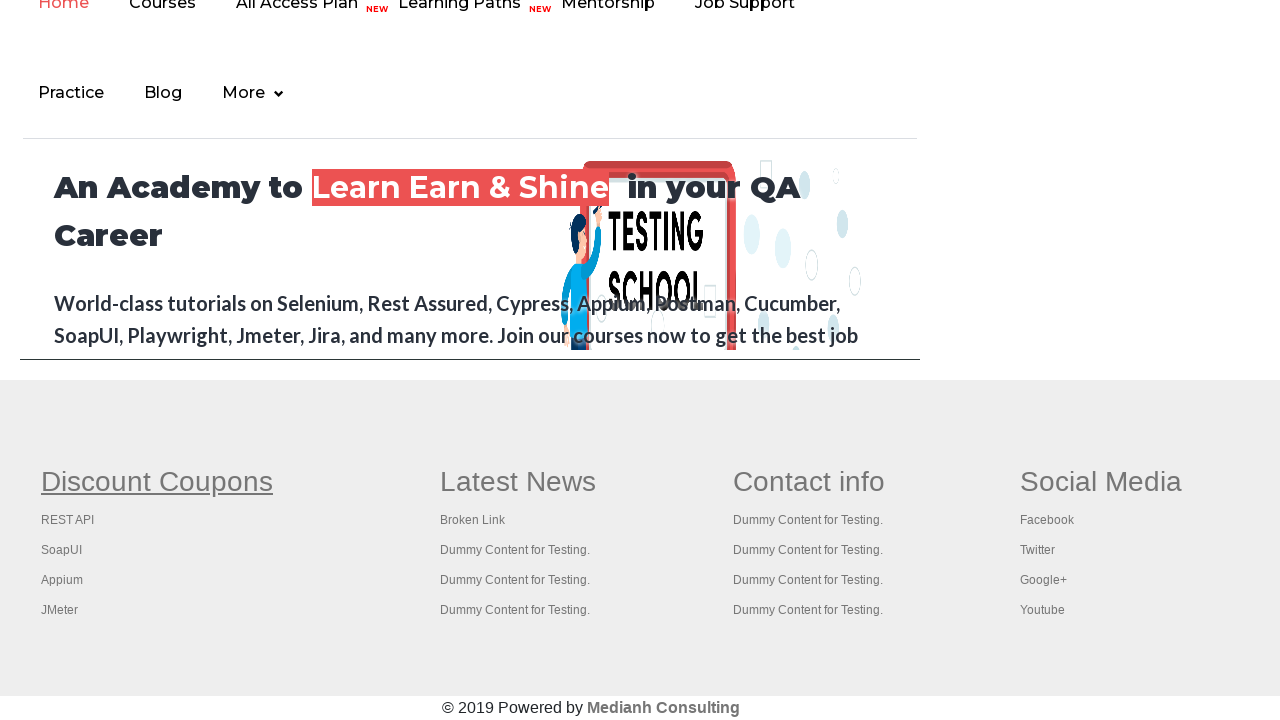

Located footer link #2
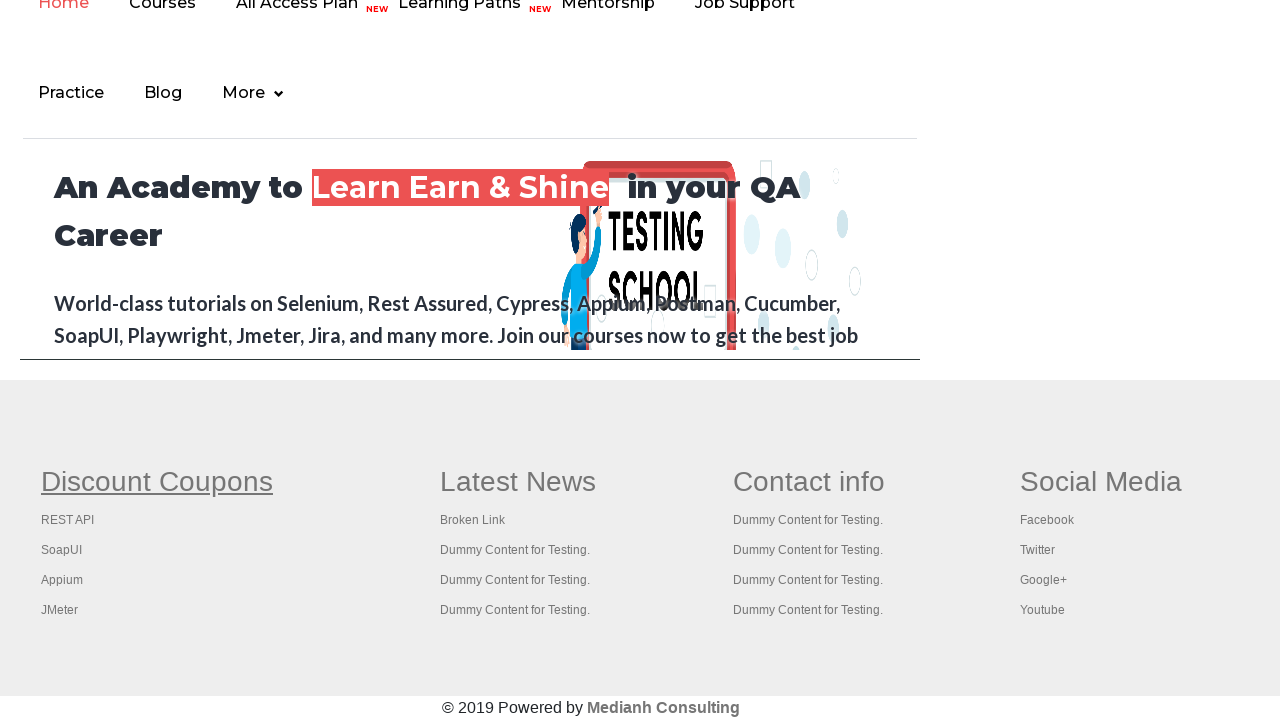

Footer link #2 is visible
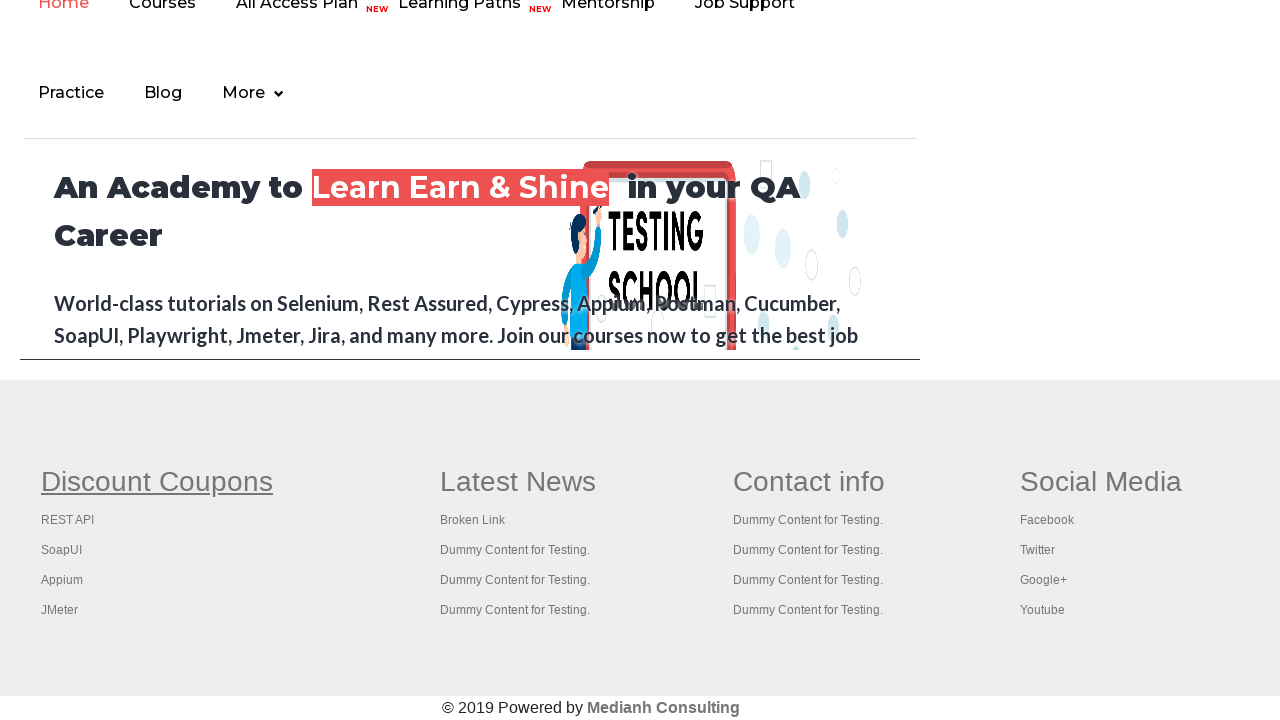

Clicked footer link #2 at (68, 520) on .gf-li a >> nth=1
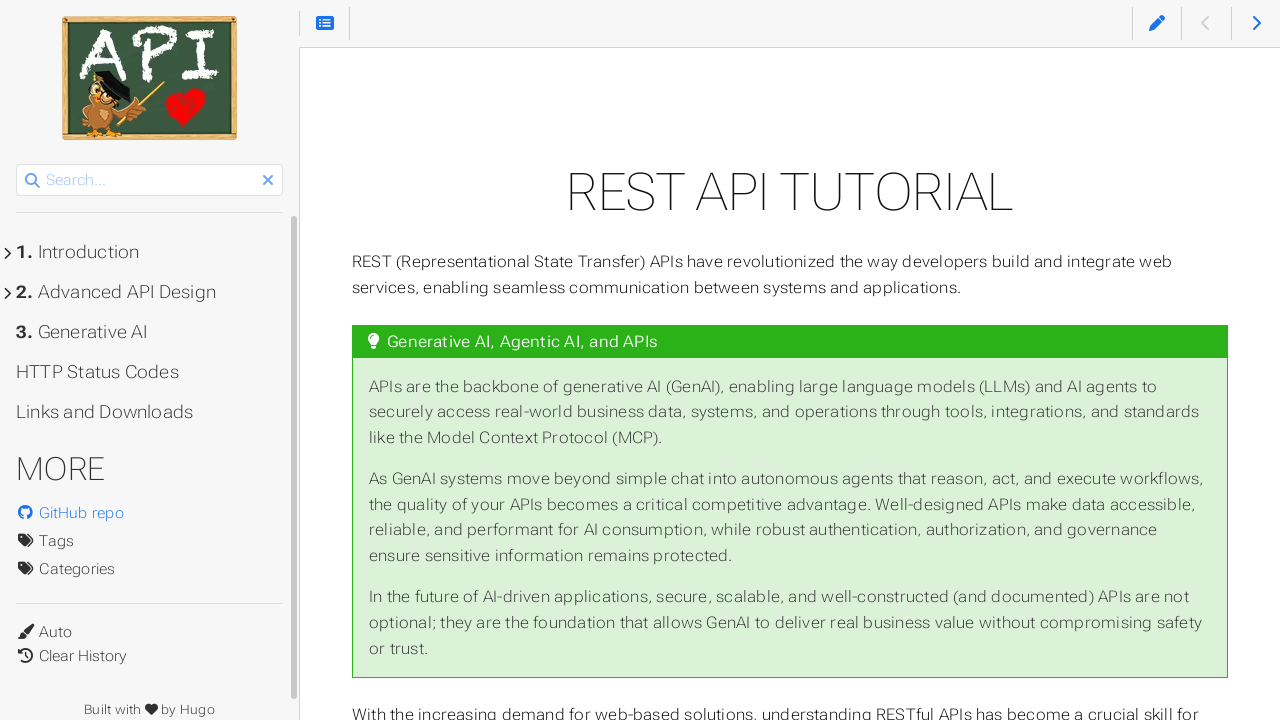

Navigated back from footer link #2
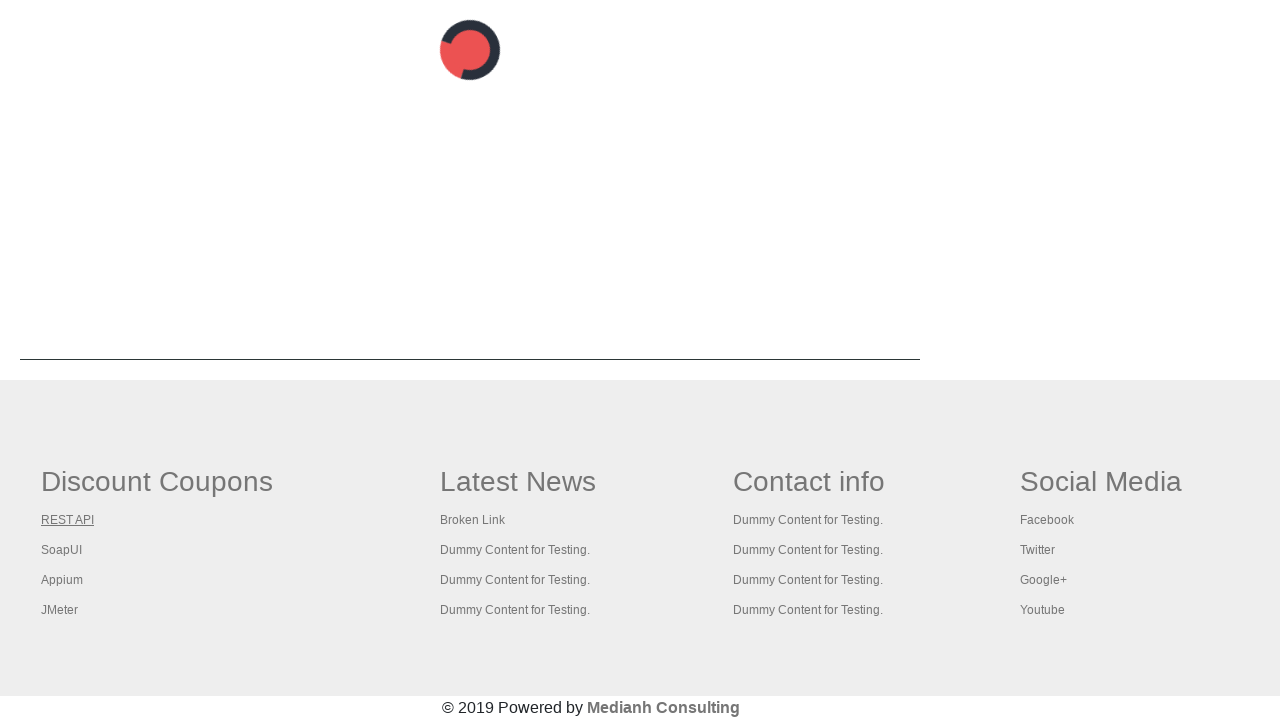

Located footer link #3
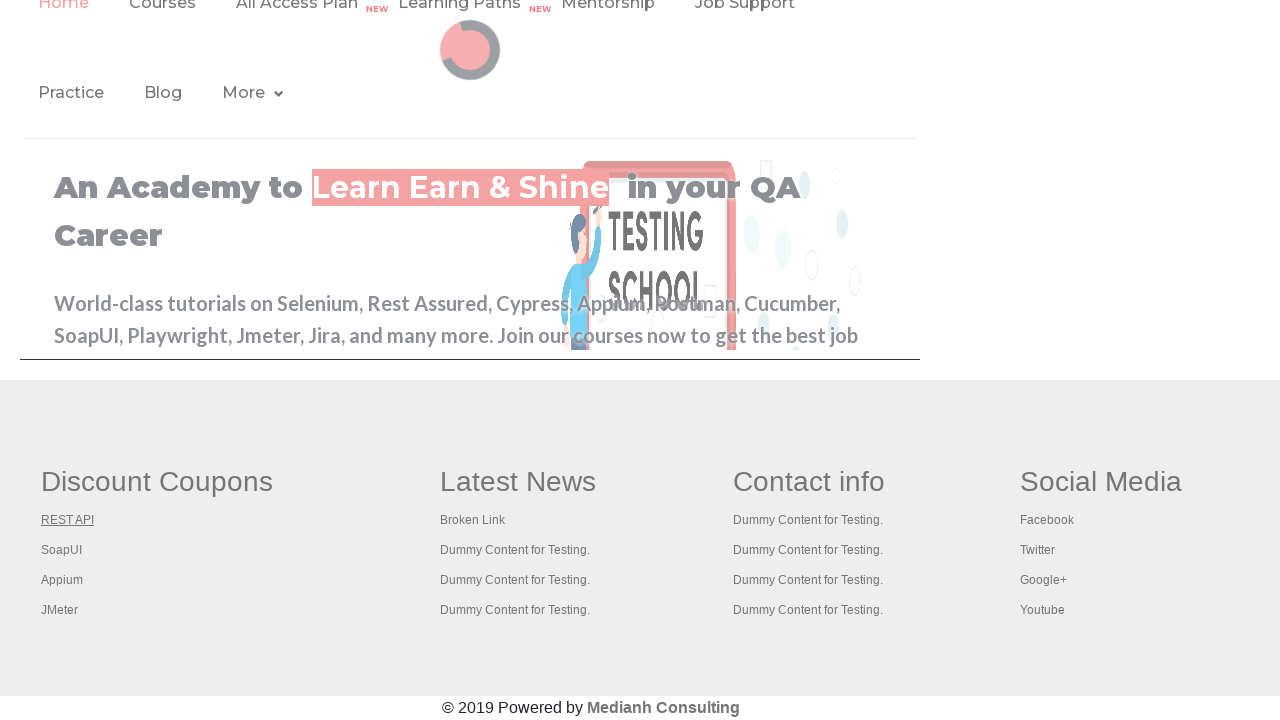

Footer link #3 is visible
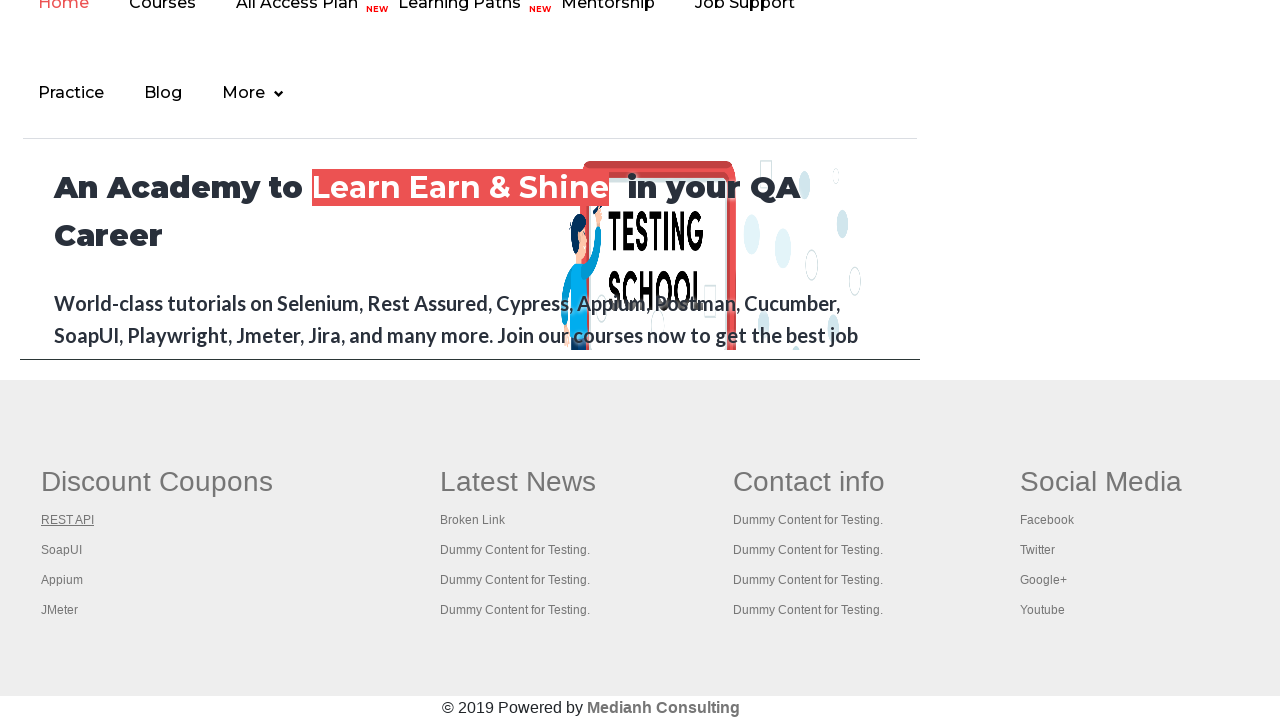

Clicked footer link #3 at (62, 550) on .gf-li a >> nth=2
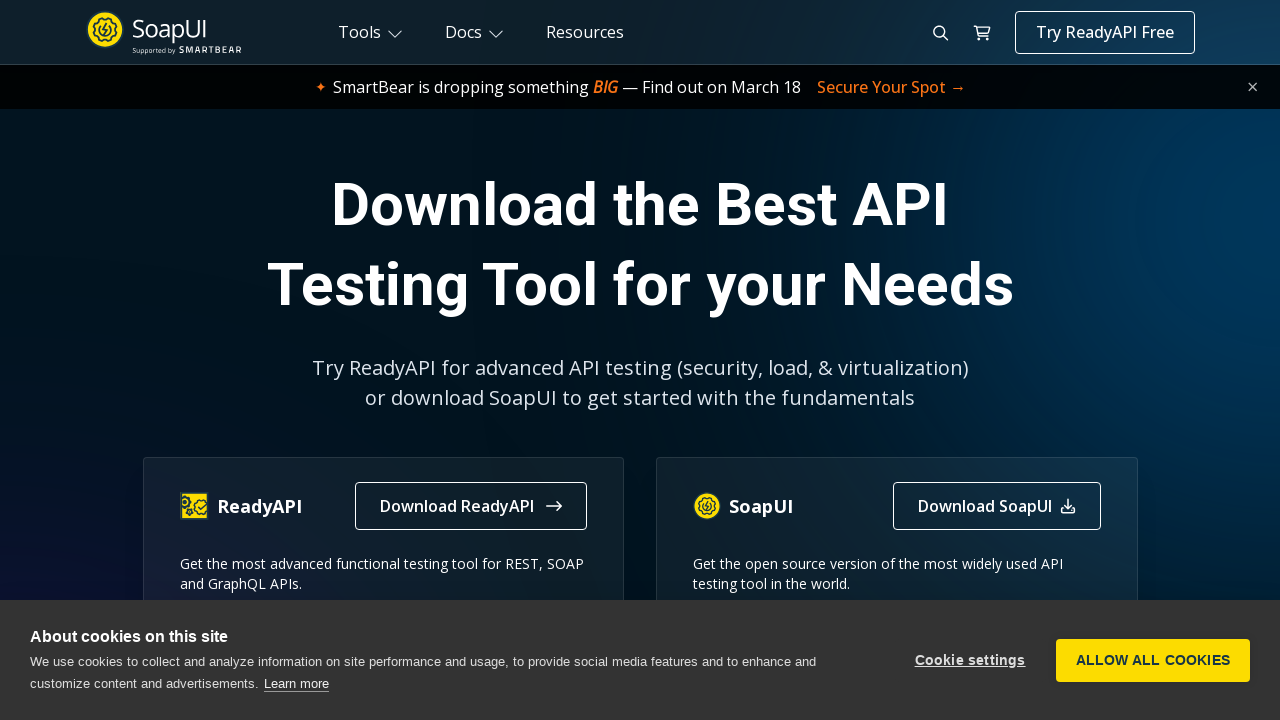

Navigated back from footer link #3
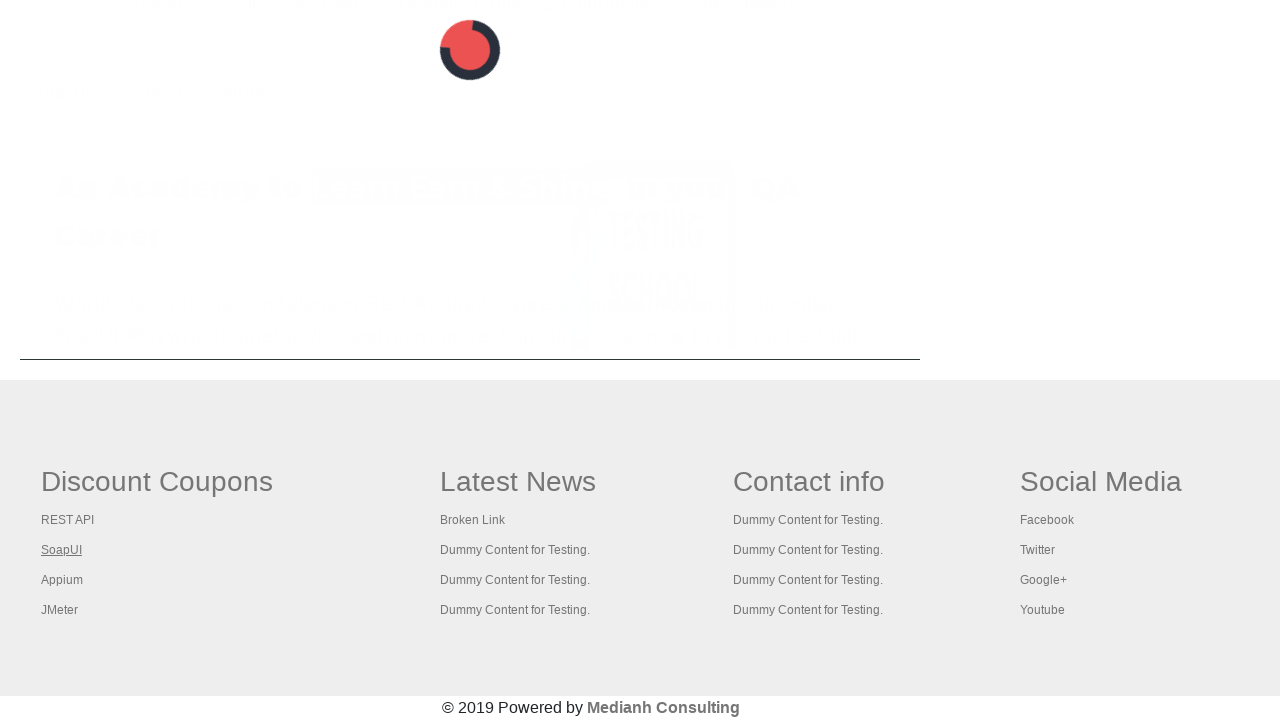

Located footer link #4
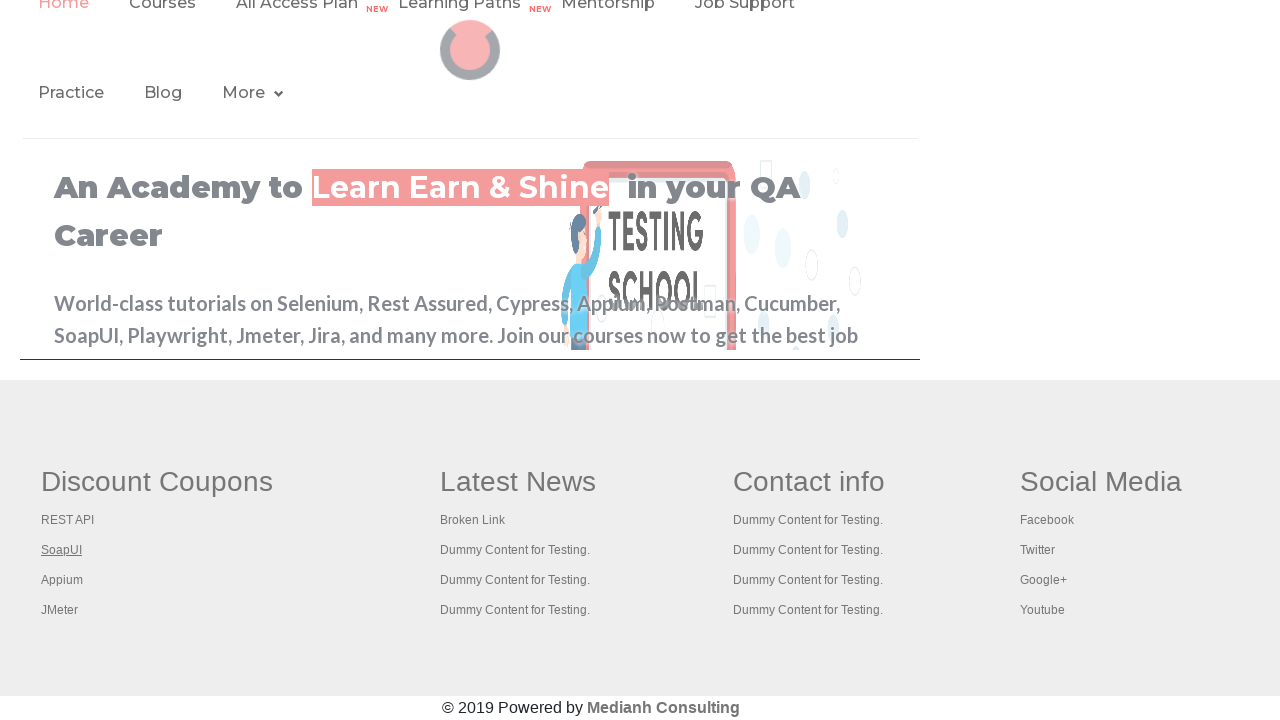

Footer link #4 is visible
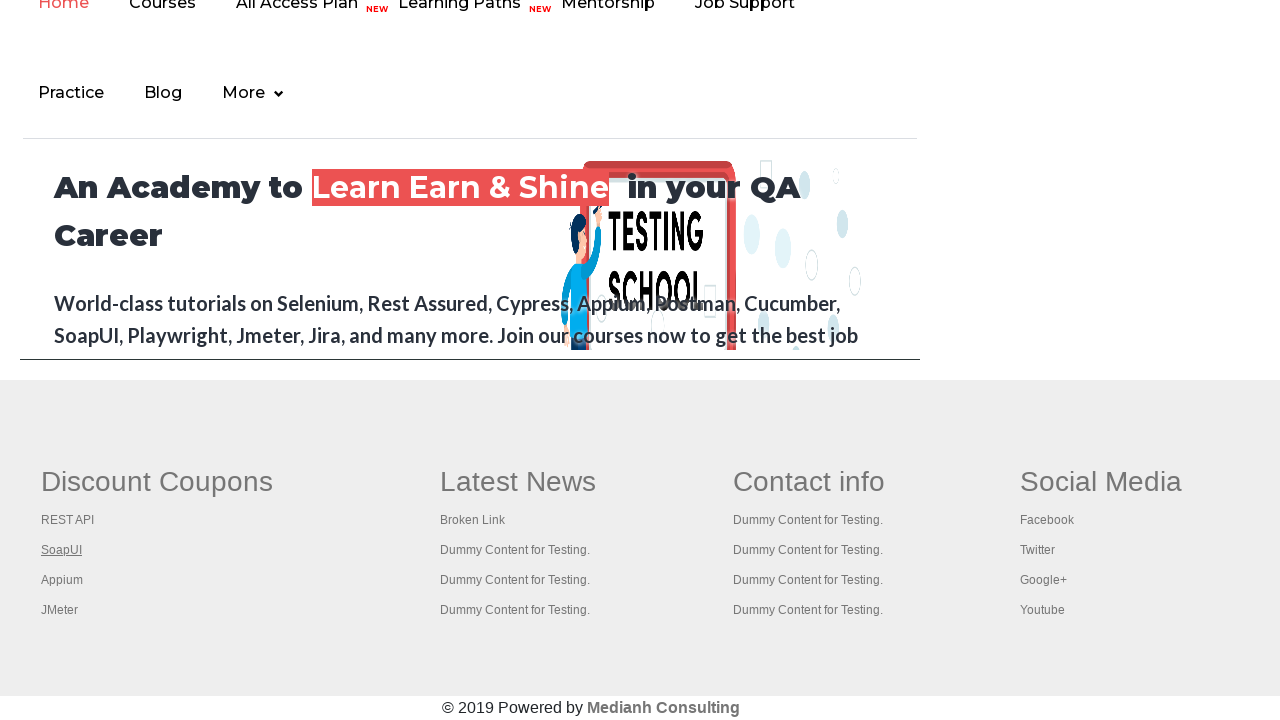

Clicked footer link #4 at (62, 580) on .gf-li a >> nth=3
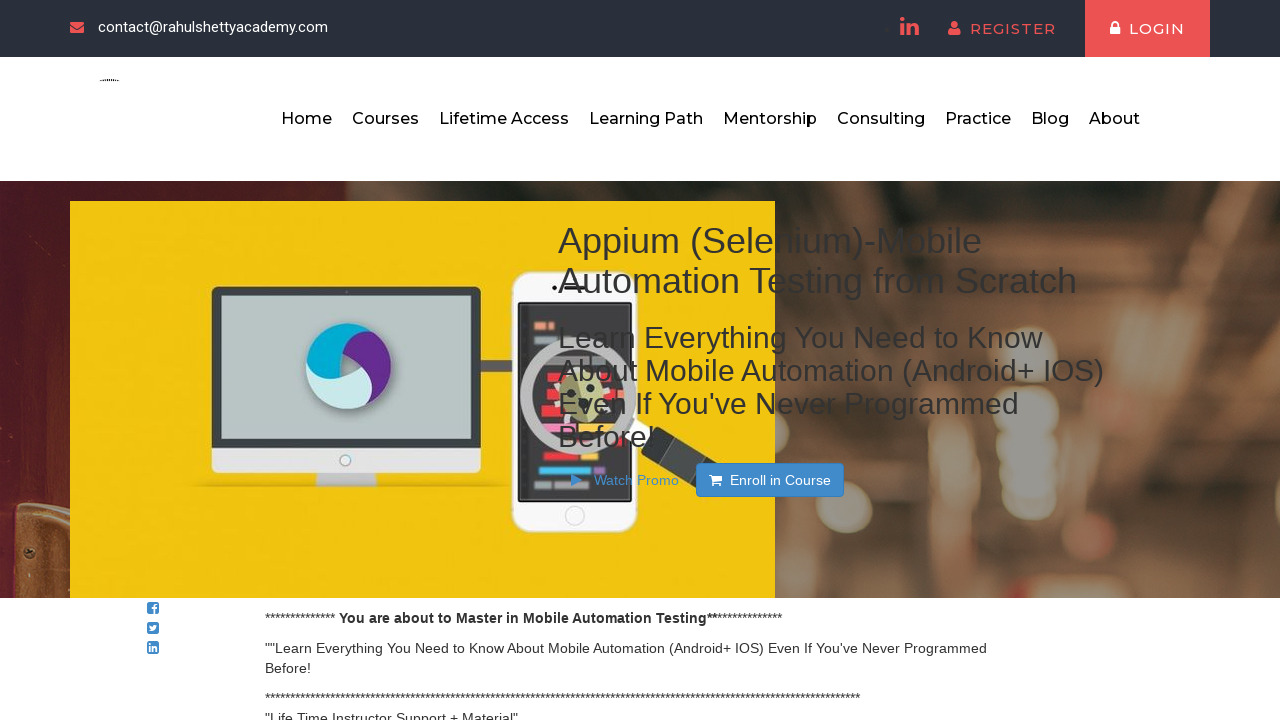

Navigated back from footer link #4
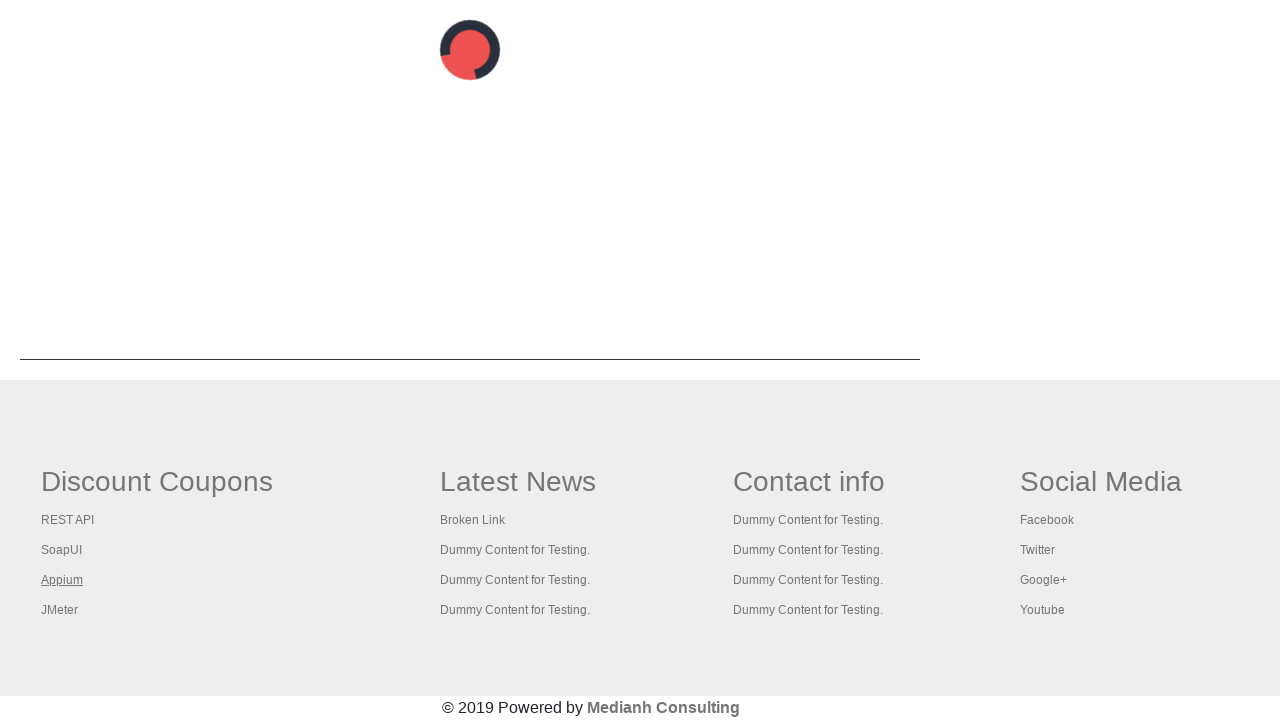

Located footer link #5
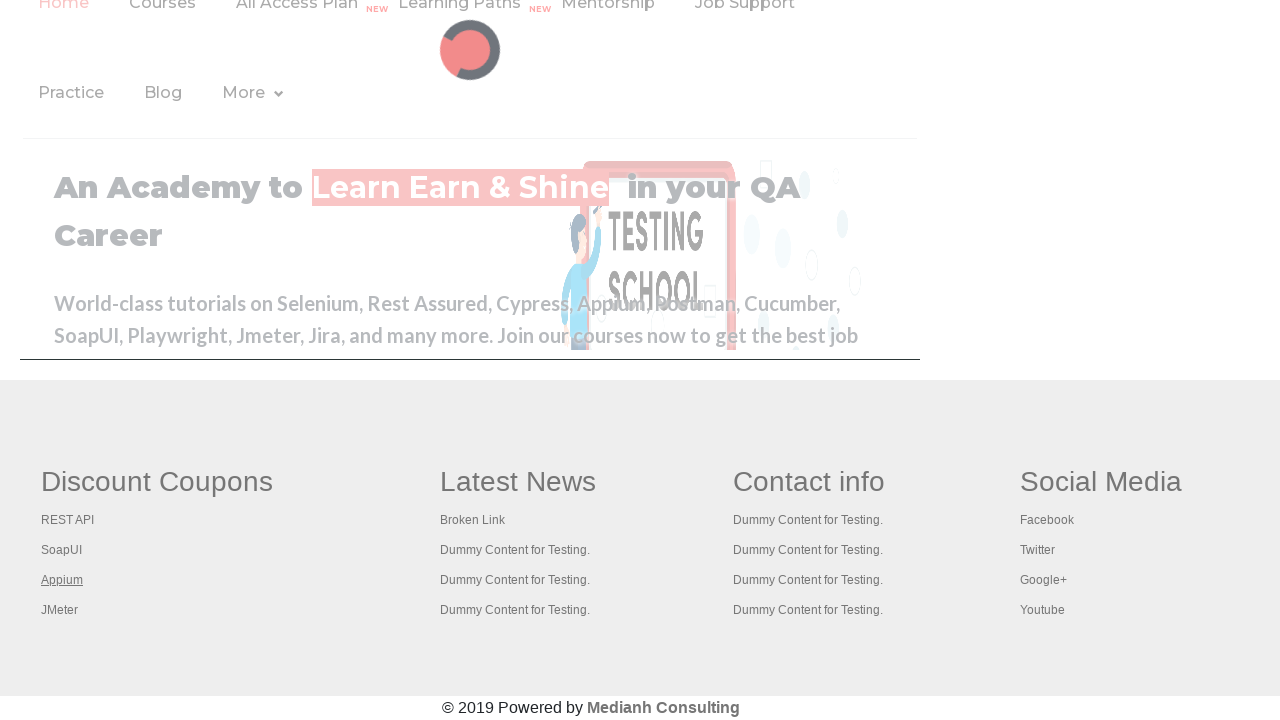

Footer link #5 is visible
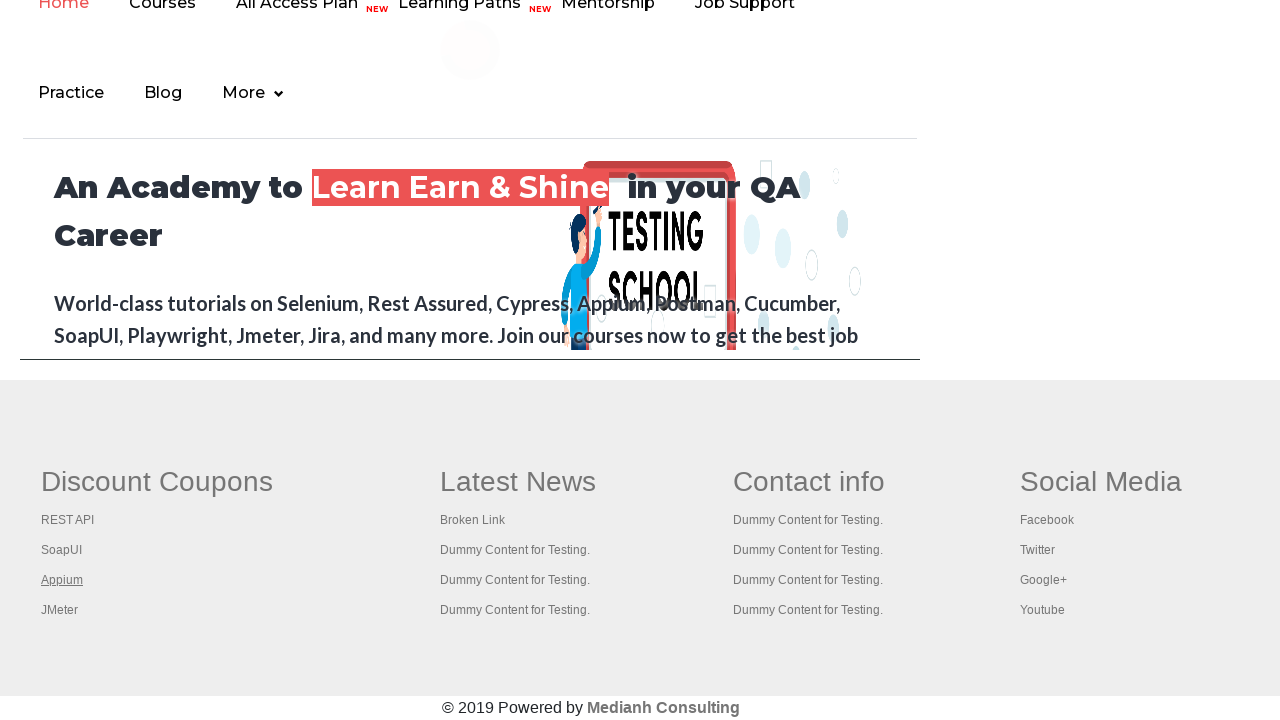

Clicked footer link #5 at (60, 610) on .gf-li a >> nth=4
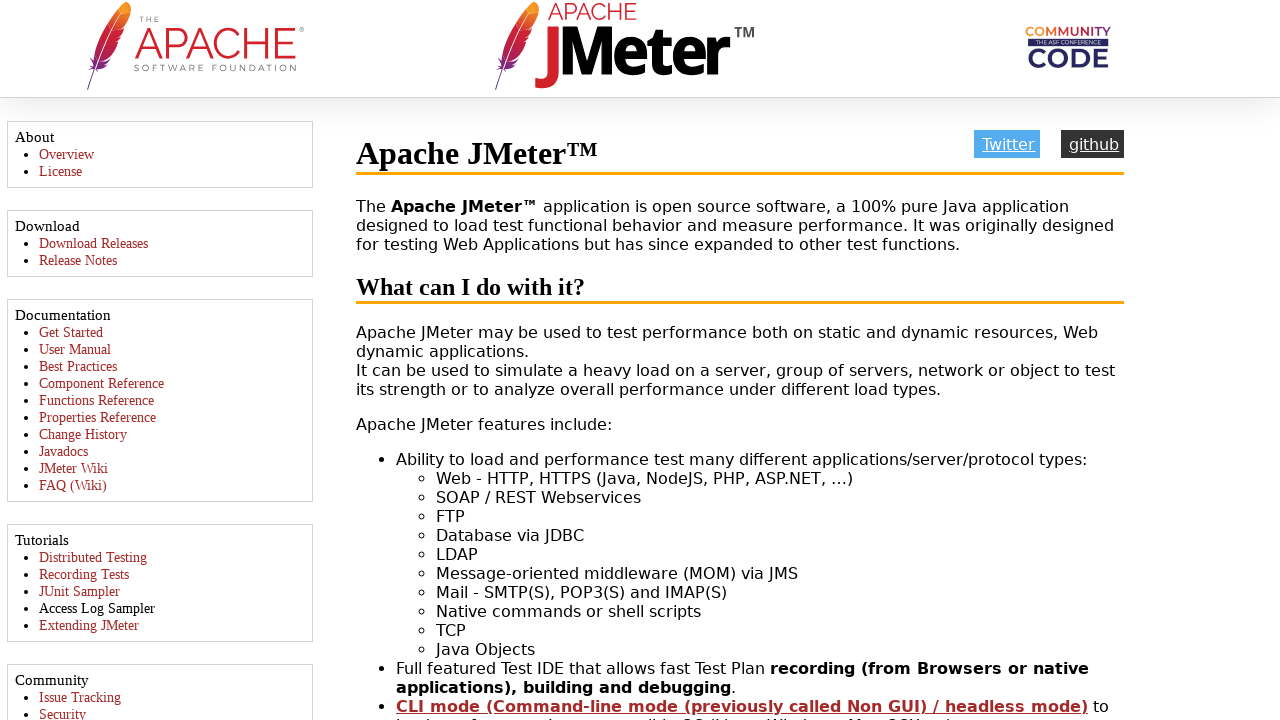

Navigated back from footer link #5
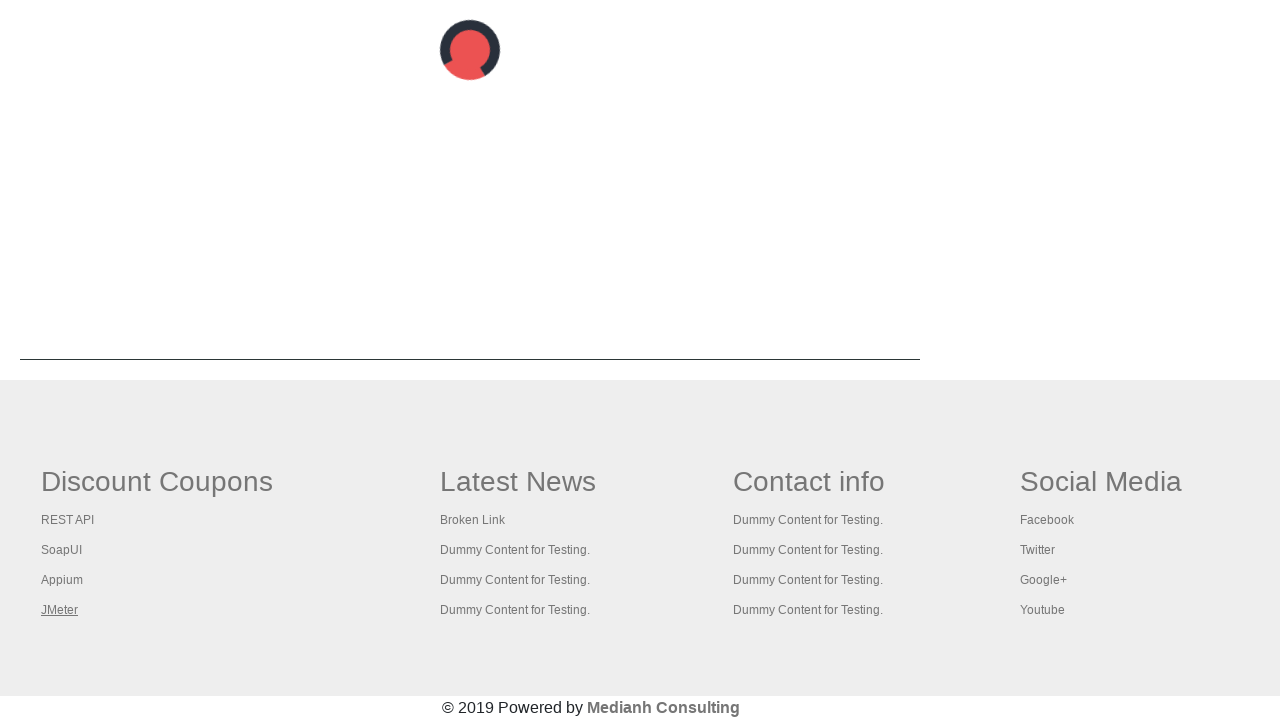

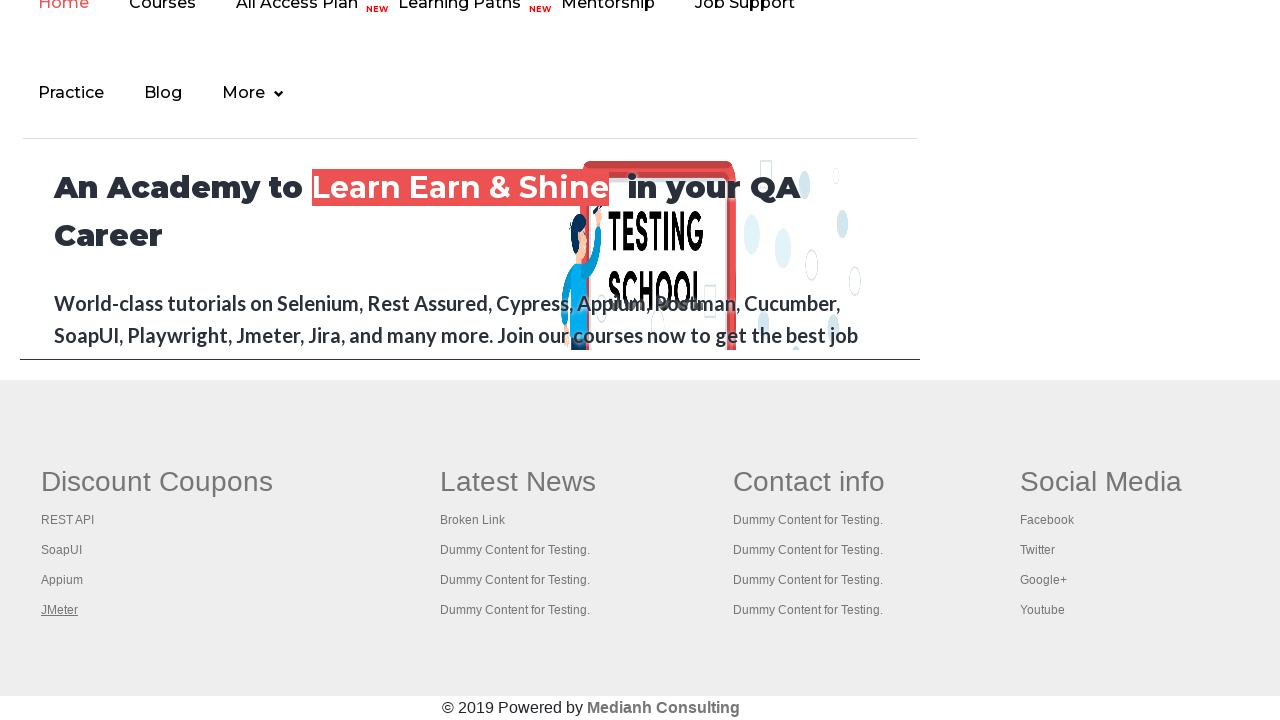